Clicks the Warning button on the Formy buttons page

Starting URL: https://formy-project.herokuapp.com/buttons

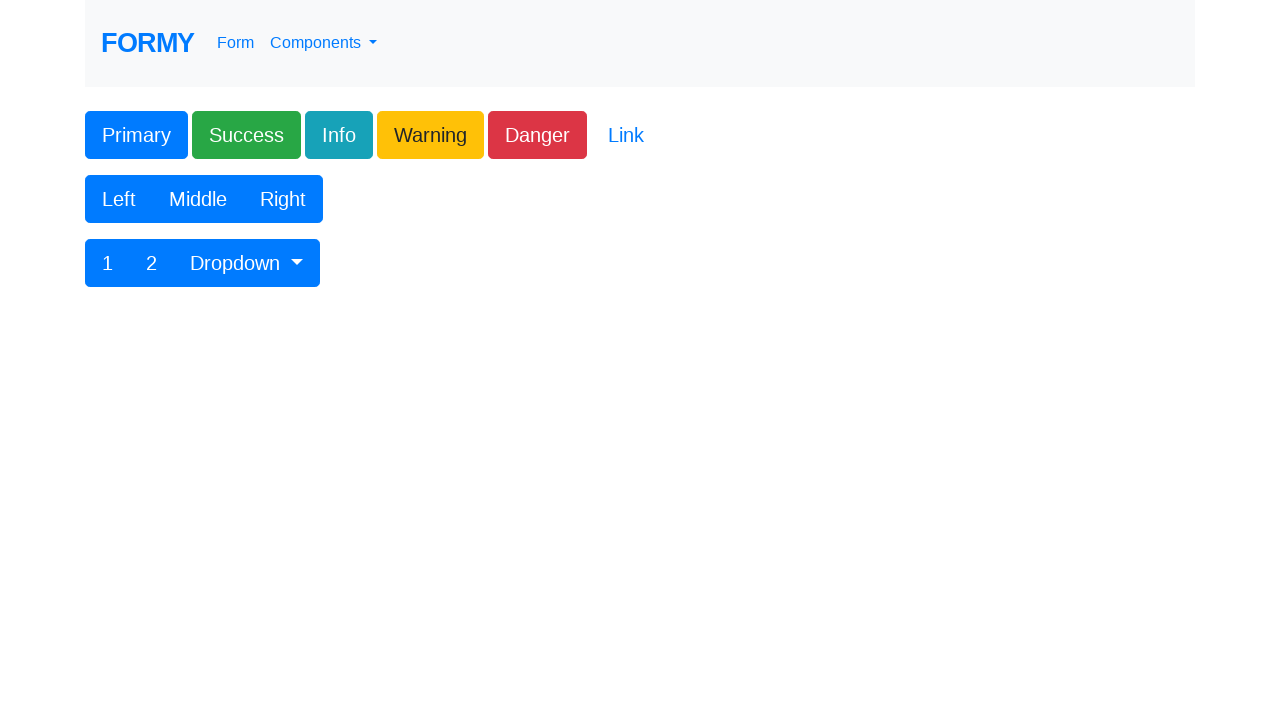

Clicked the Warning button on the Formy buttons page at (430, 135) on xpath=//*[text() = 'Warning']
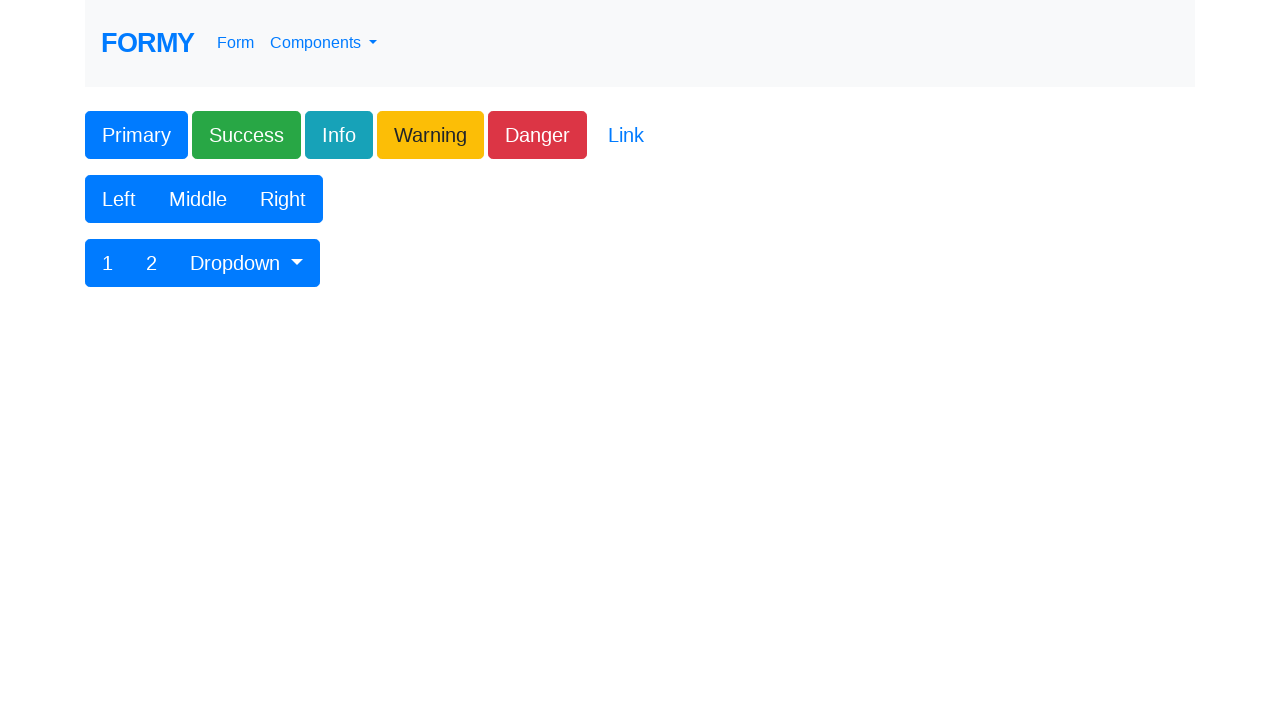

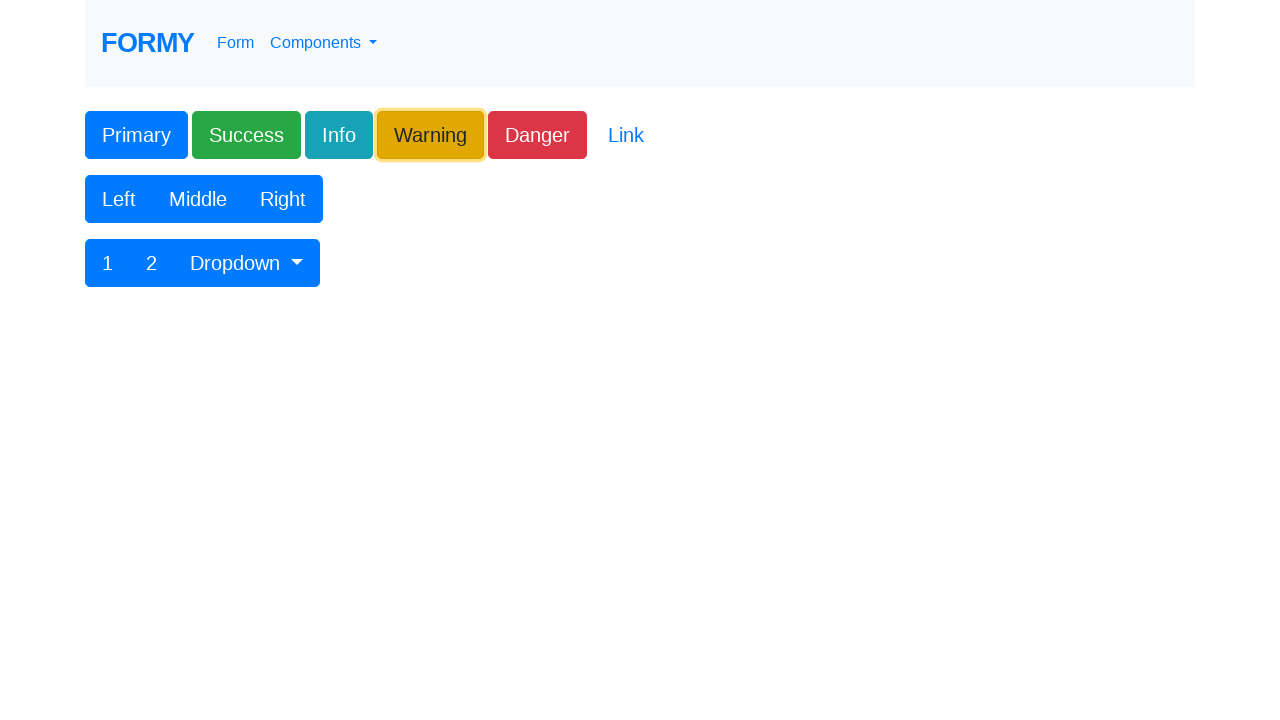